Tests that the Clear completed button displays correct text after marking an item complete

Starting URL: https://demo.playwright.dev/todomvc

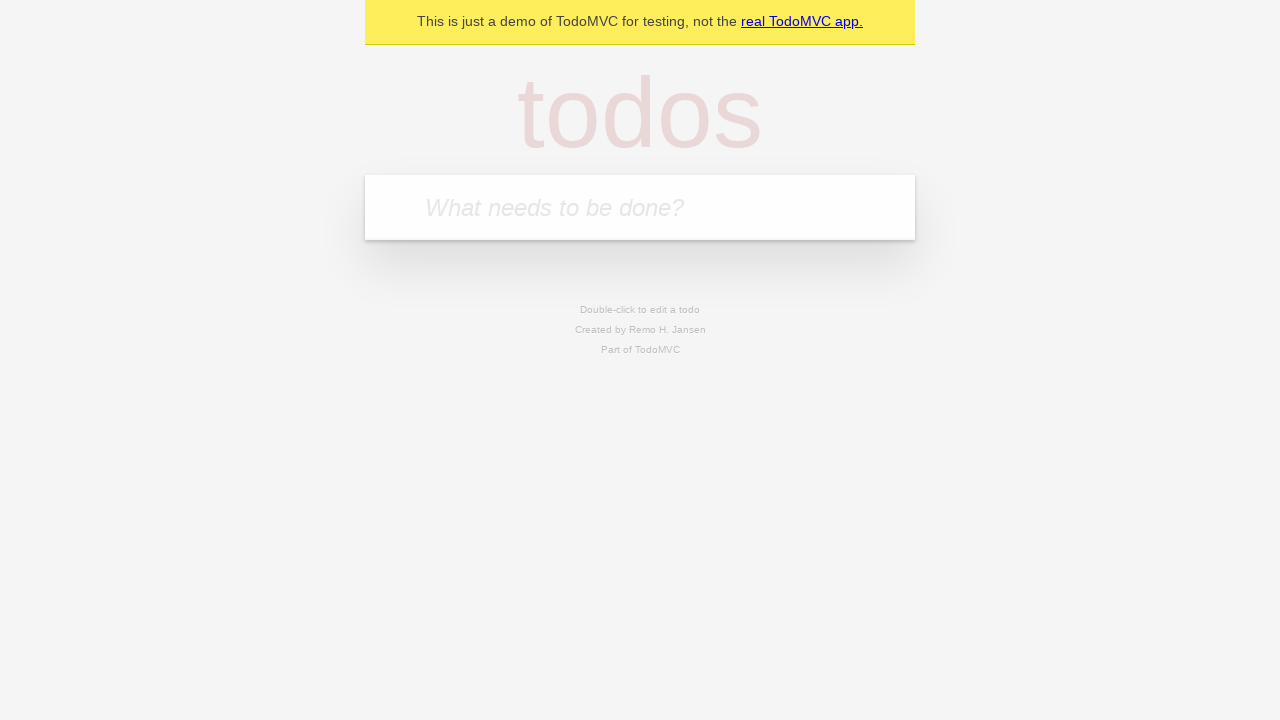

Filled todo input with 'buy some cheese' on internal:attr=[placeholder="What needs to be done?"i]
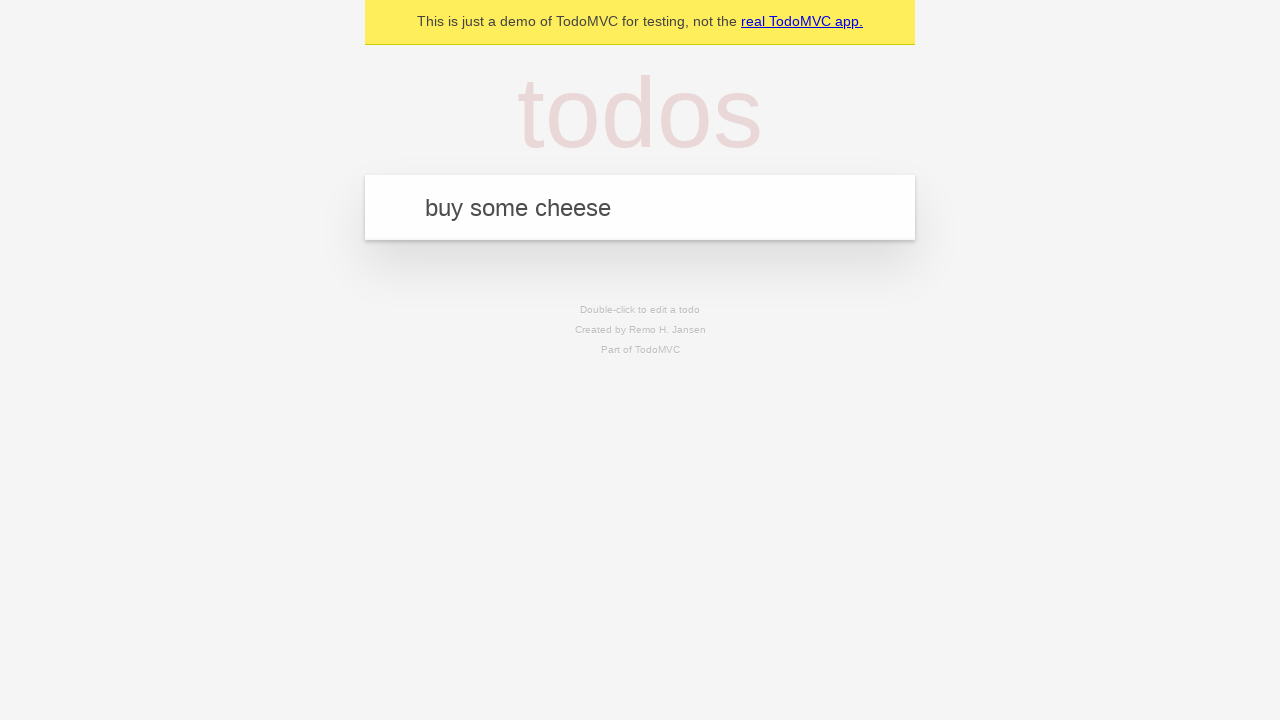

Pressed Enter to add first todo item on internal:attr=[placeholder="What needs to be done?"i]
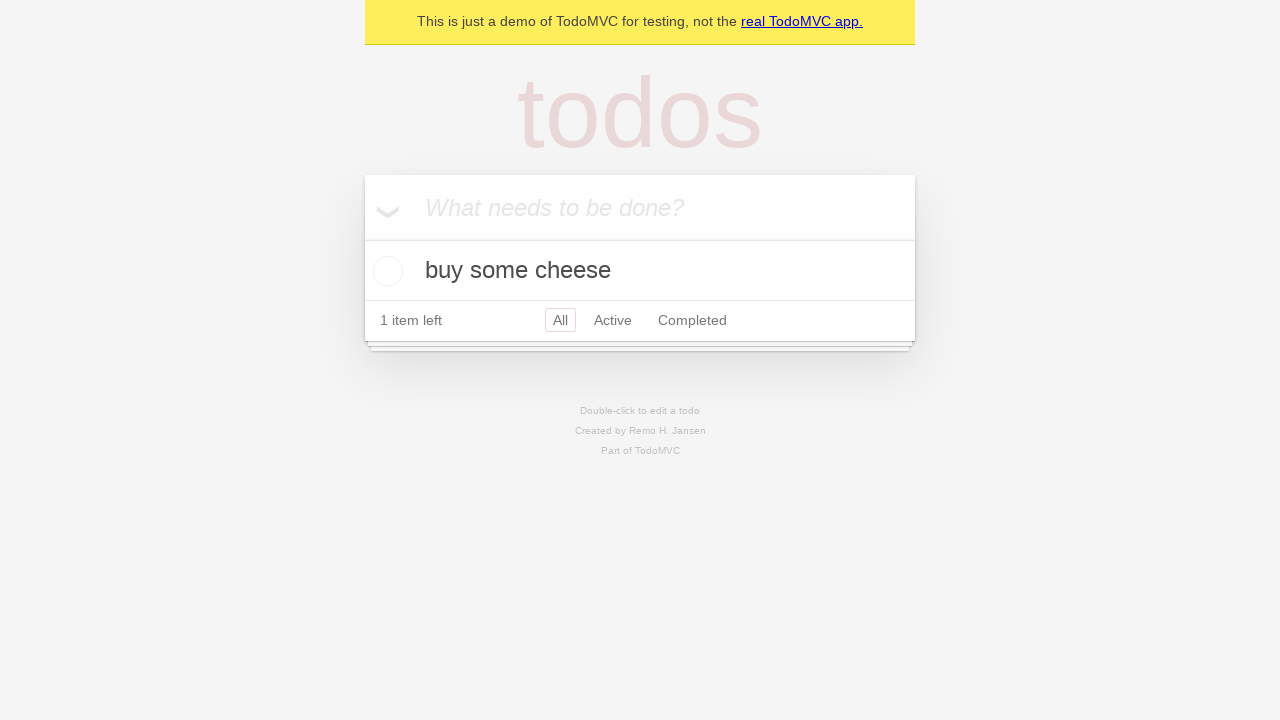

Filled todo input with 'feed the cat' on internal:attr=[placeholder="What needs to be done?"i]
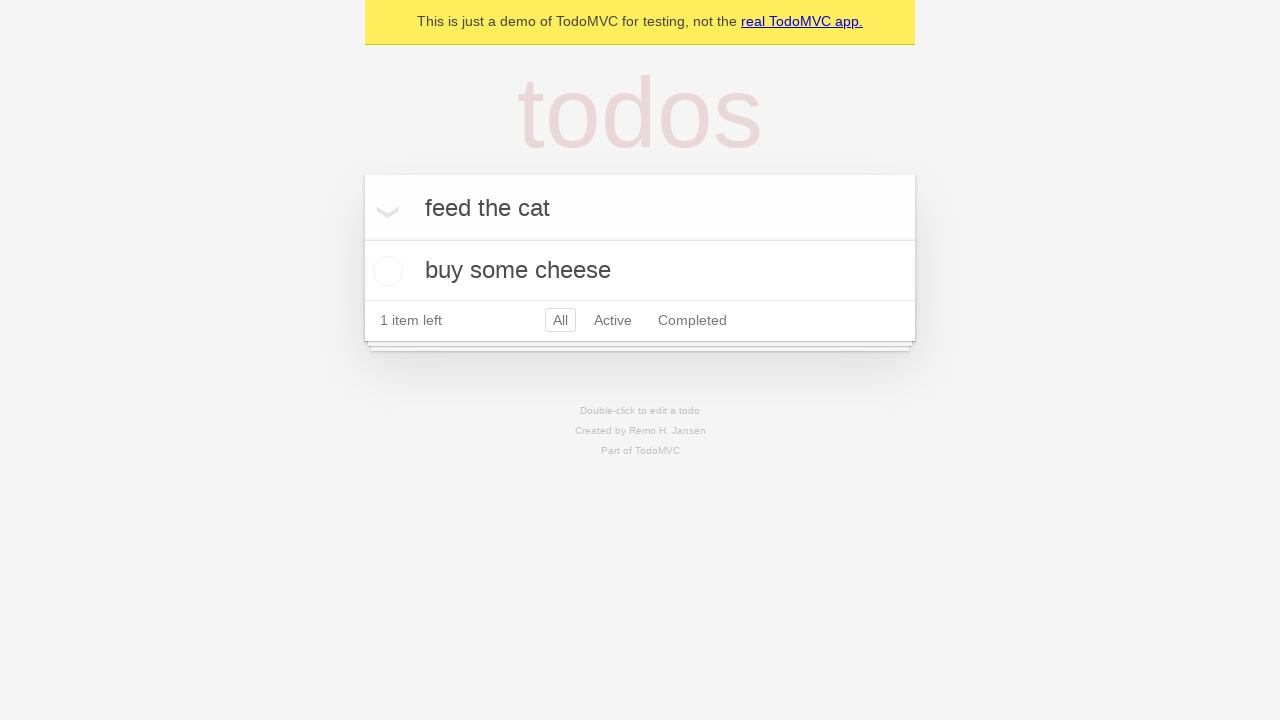

Pressed Enter to add second todo item on internal:attr=[placeholder="What needs to be done?"i]
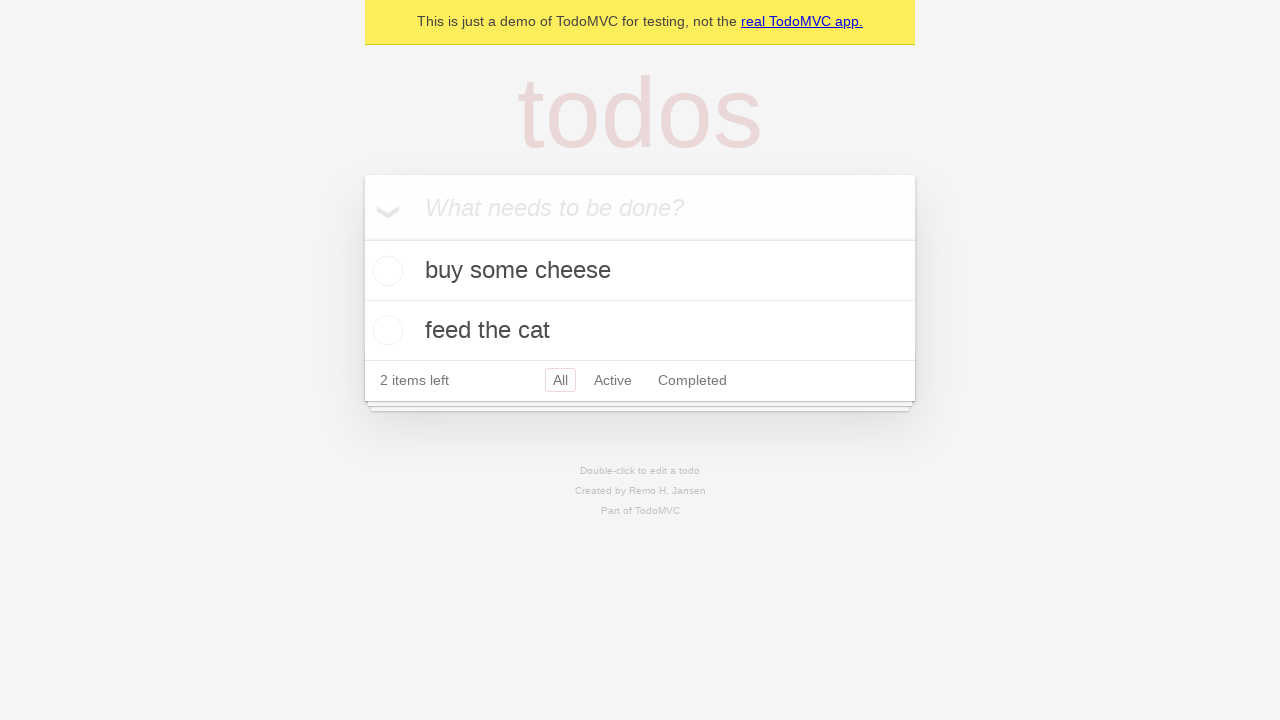

Filled todo input with 'book a doctors appointment' on internal:attr=[placeholder="What needs to be done?"i]
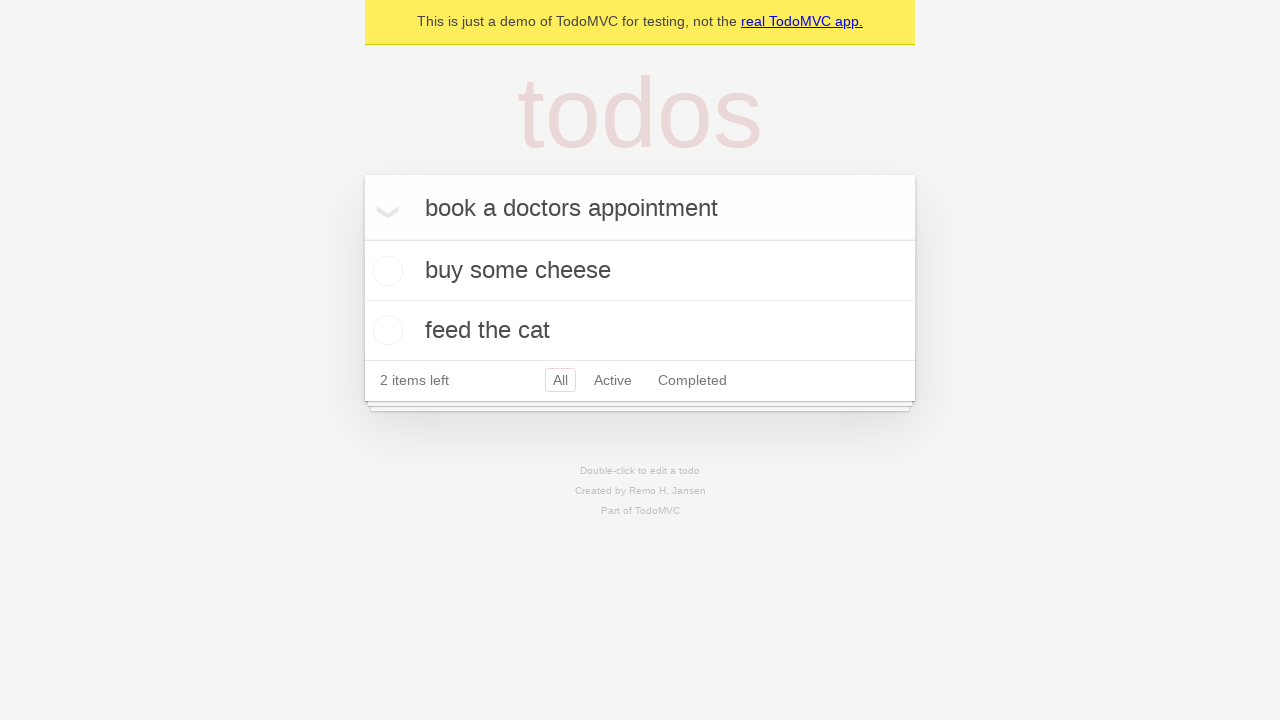

Pressed Enter to add third todo item on internal:attr=[placeholder="What needs to be done?"i]
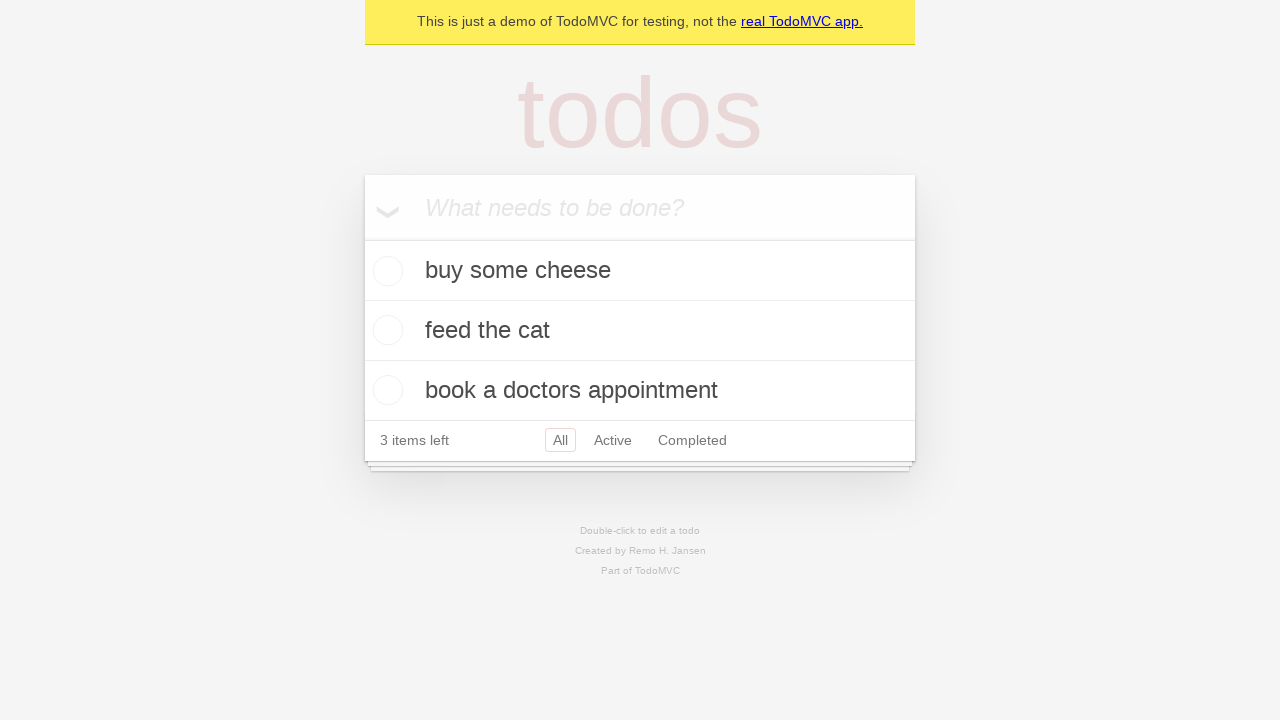

Waited for all three todo items to be rendered
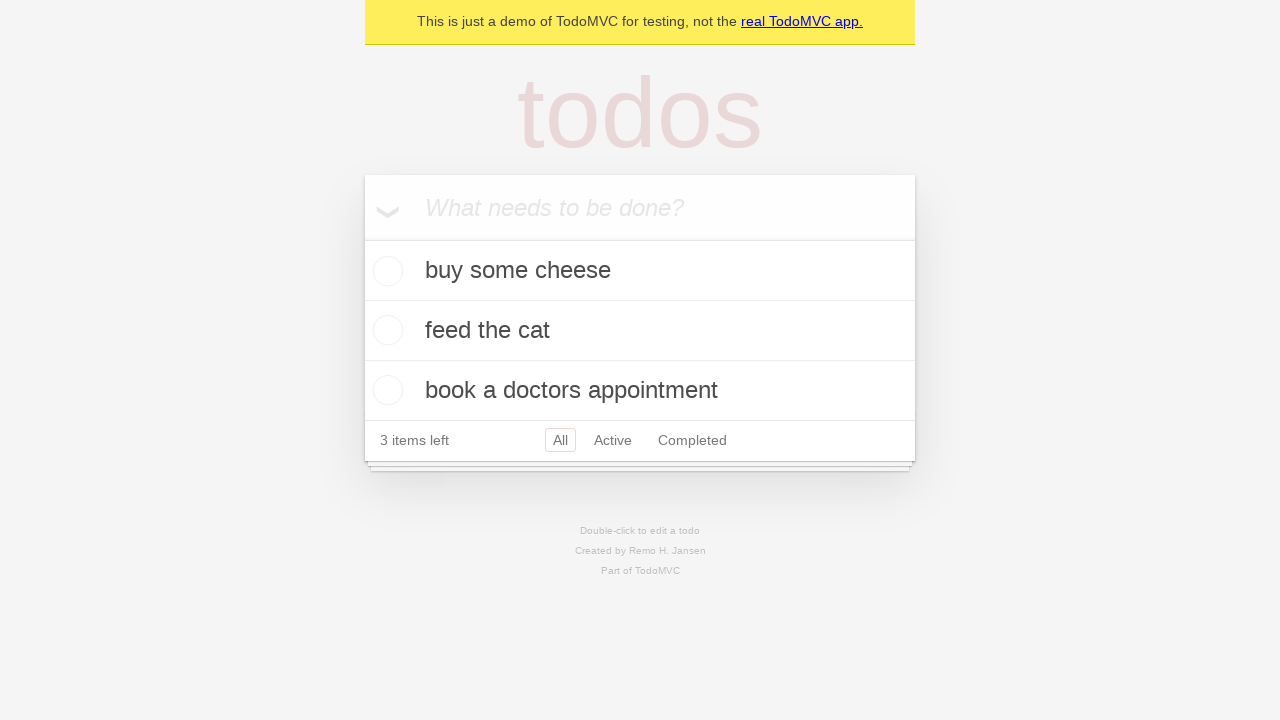

Marked first todo item as completed at (385, 271) on .todo-list li .toggle >> nth=0
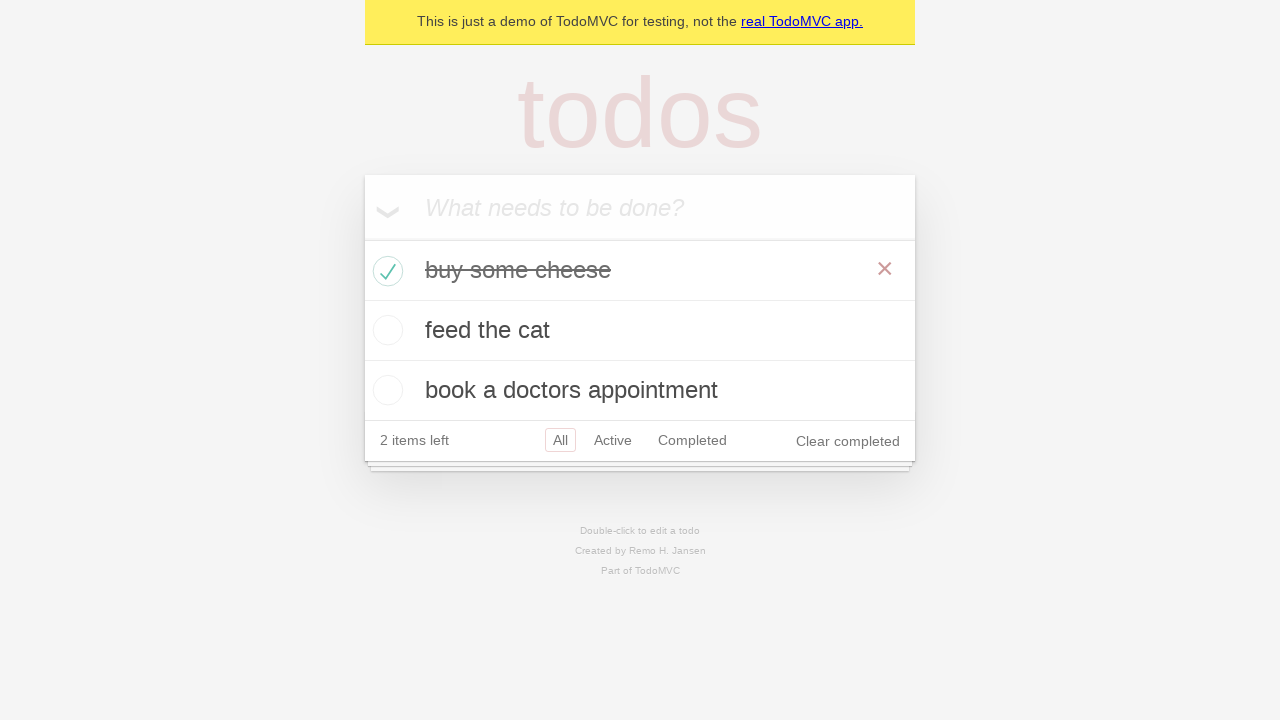

Waited for Clear completed button to appear
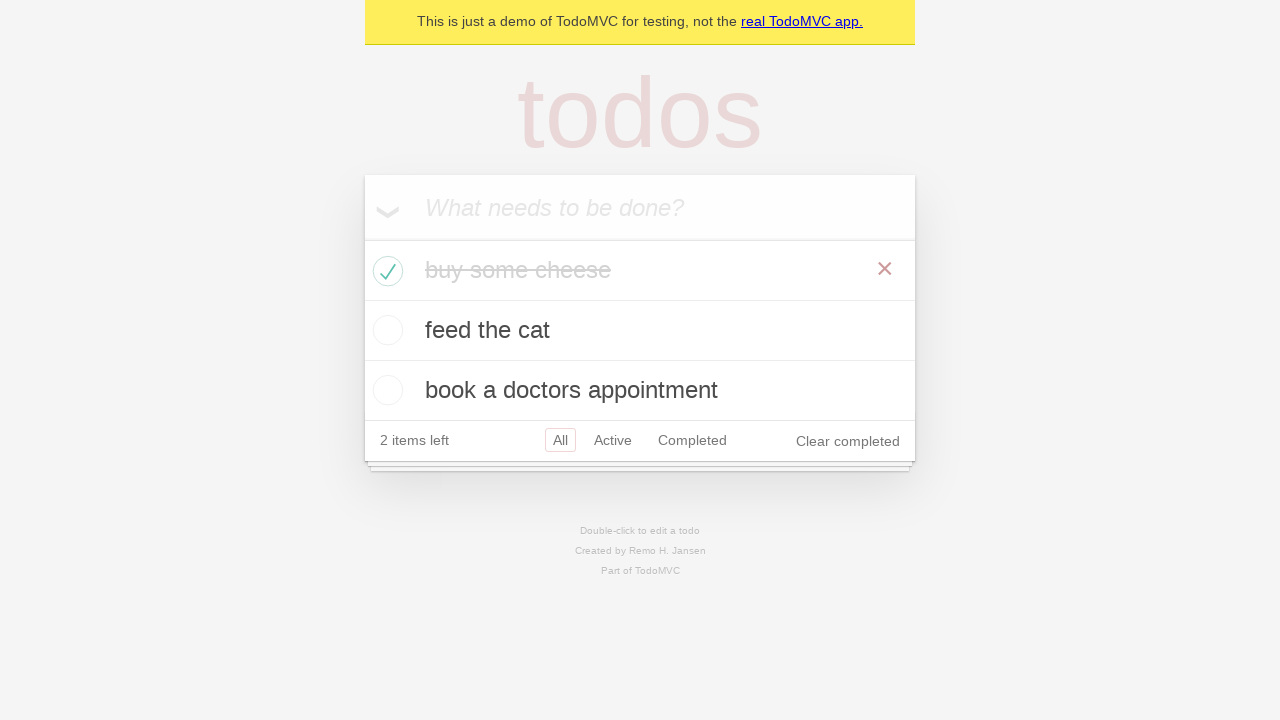

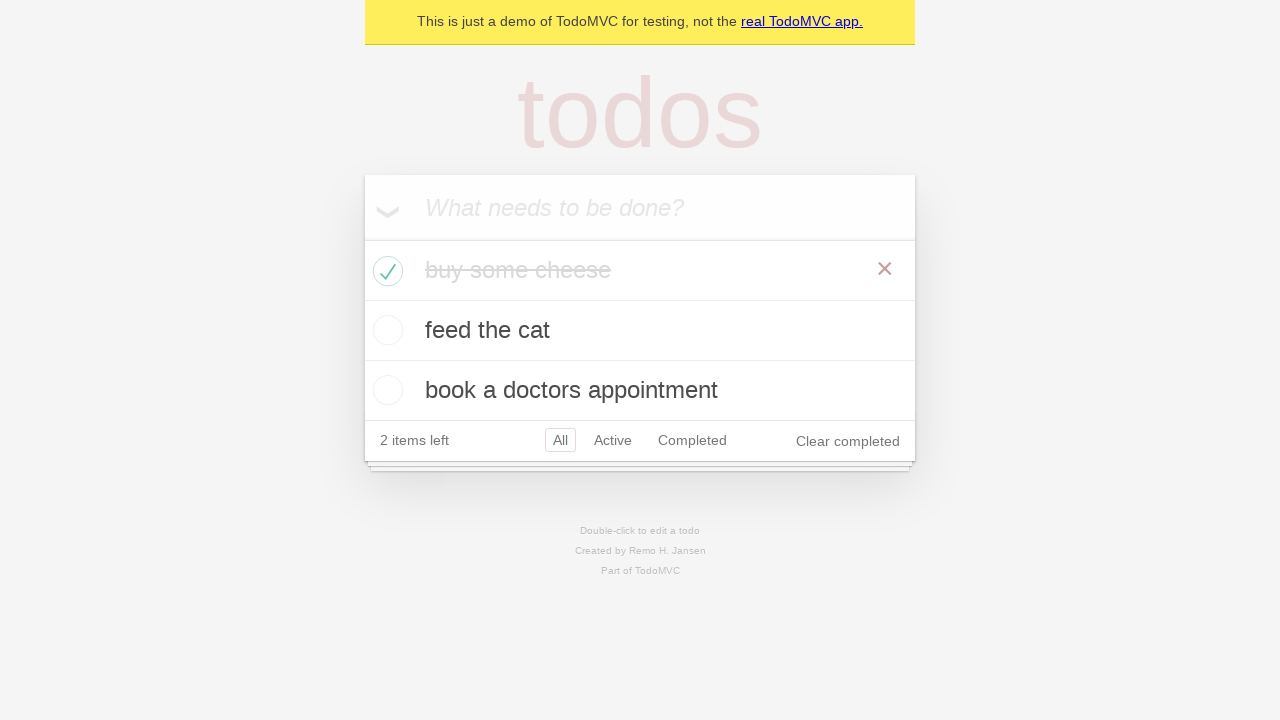